Tests the Add/Remove Elements functionality by navigating to the page, clicking the "Add Element" button 5 times, and verifying that 5 delete buttons appear.

Starting URL: http://the-internet.herokuapp.com/

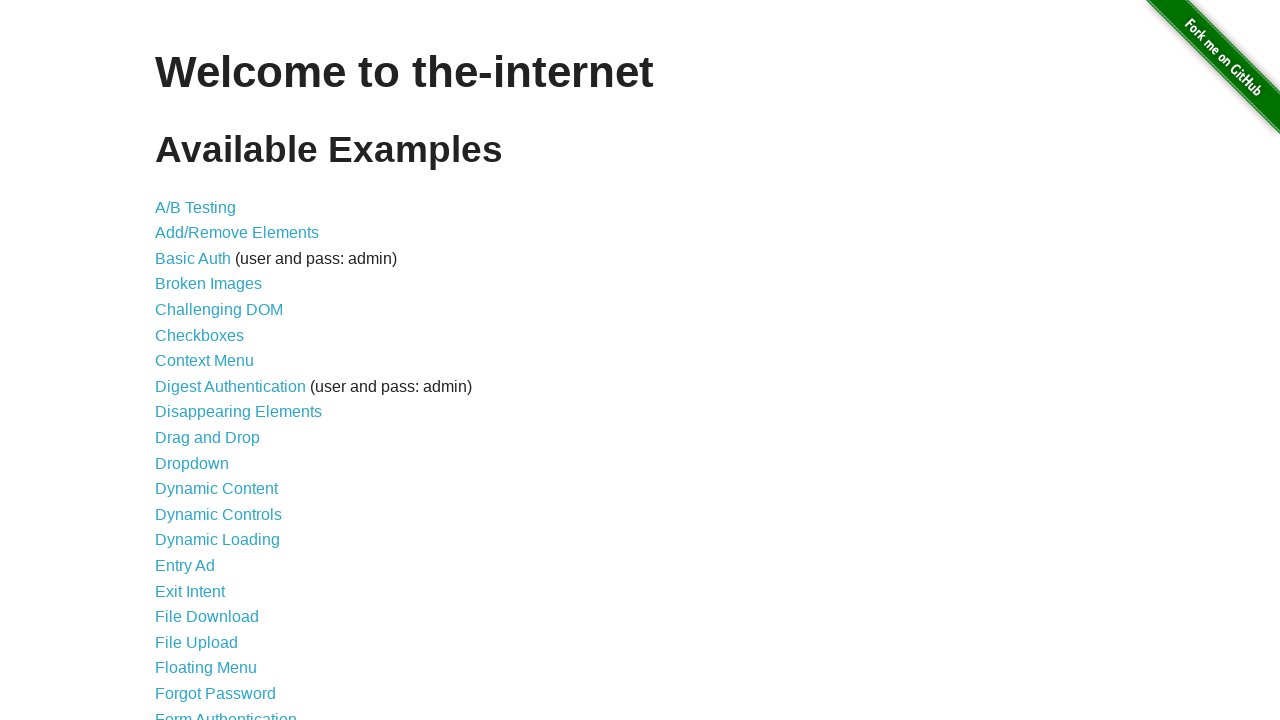

Clicked on Add/Remove Elements link at (237, 233) on text=Add/Remove Elements
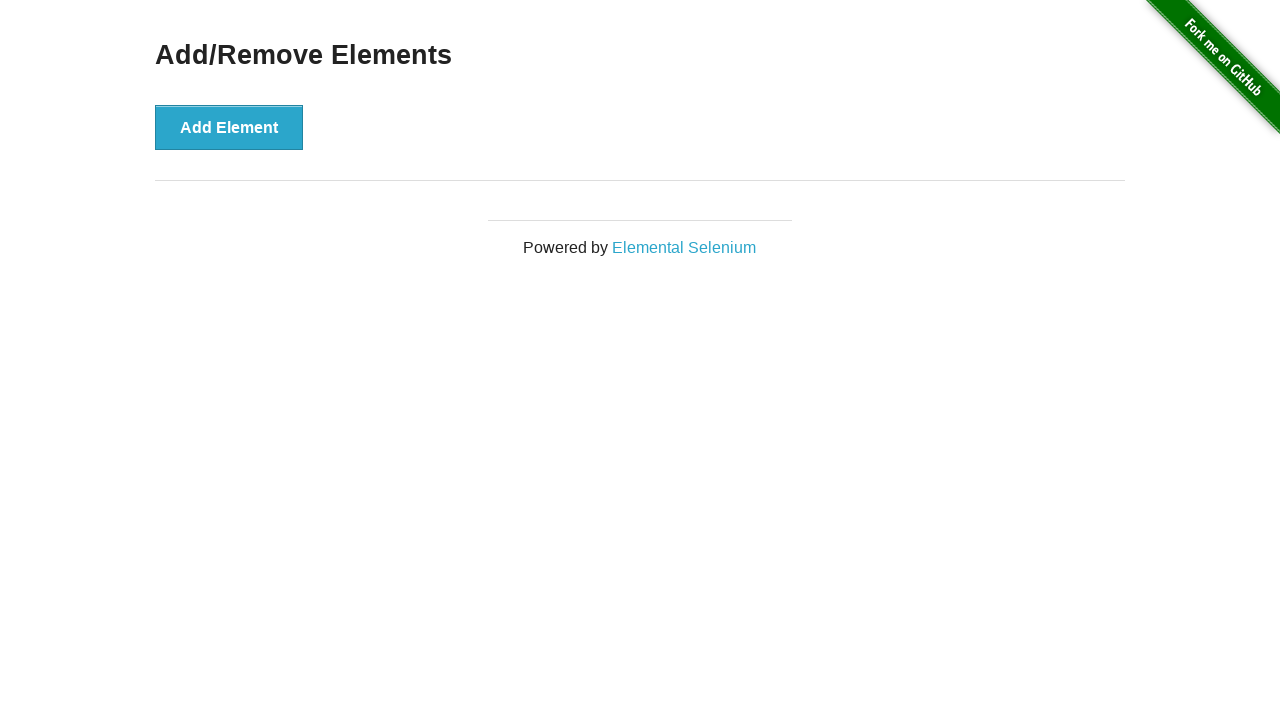

Page content loaded
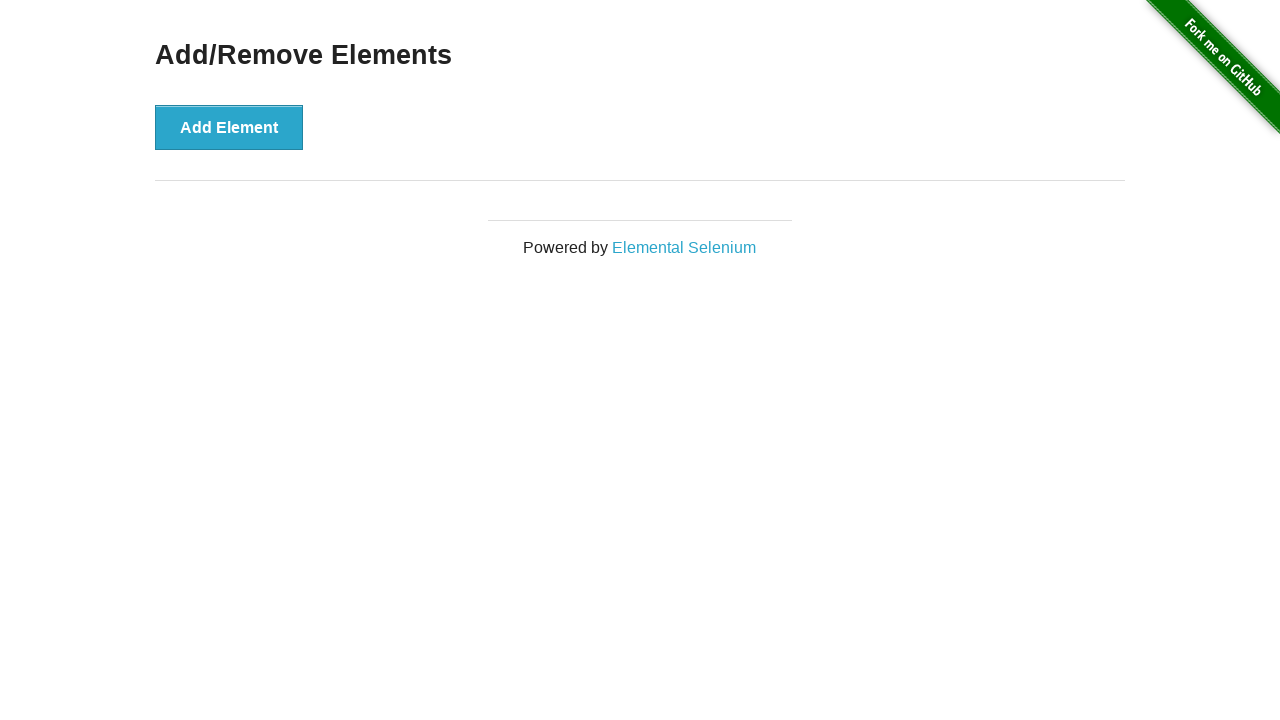

Located Add Element button
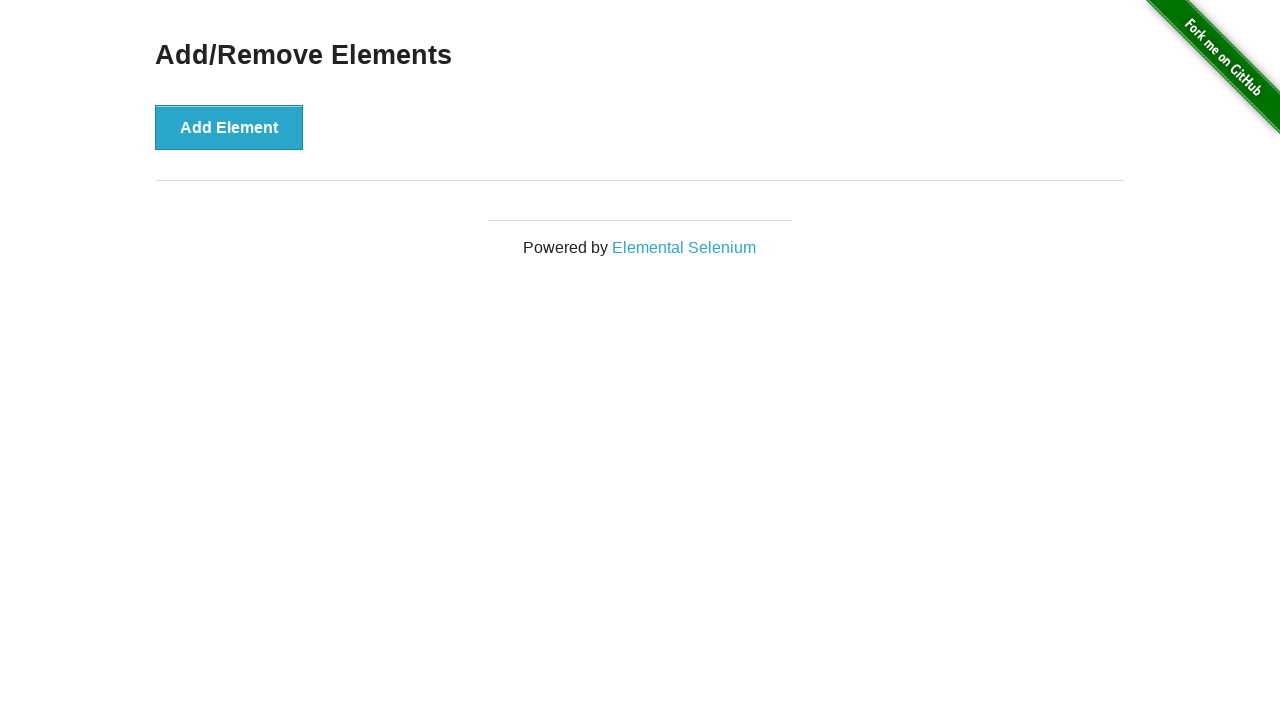

Clicked Add Element button (1/5) at (229, 127) on button:has-text('Add Element')
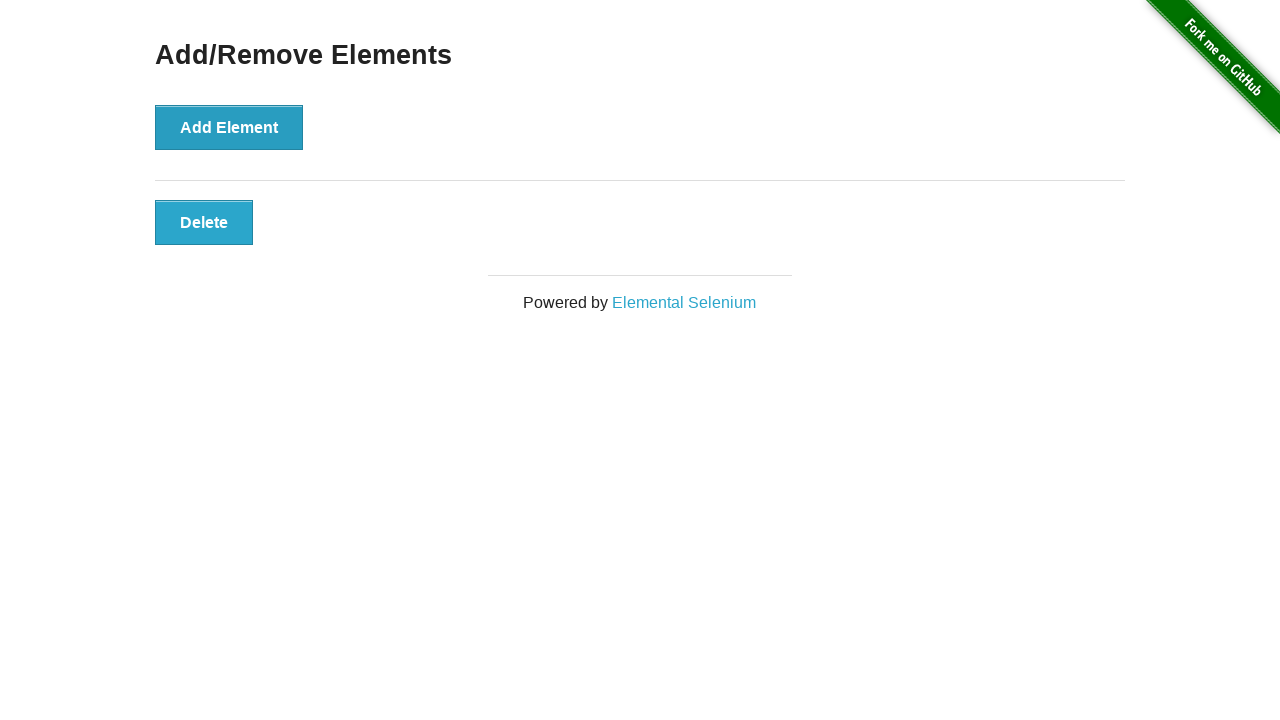

Clicked Add Element button (2/5) at (229, 127) on button:has-text('Add Element')
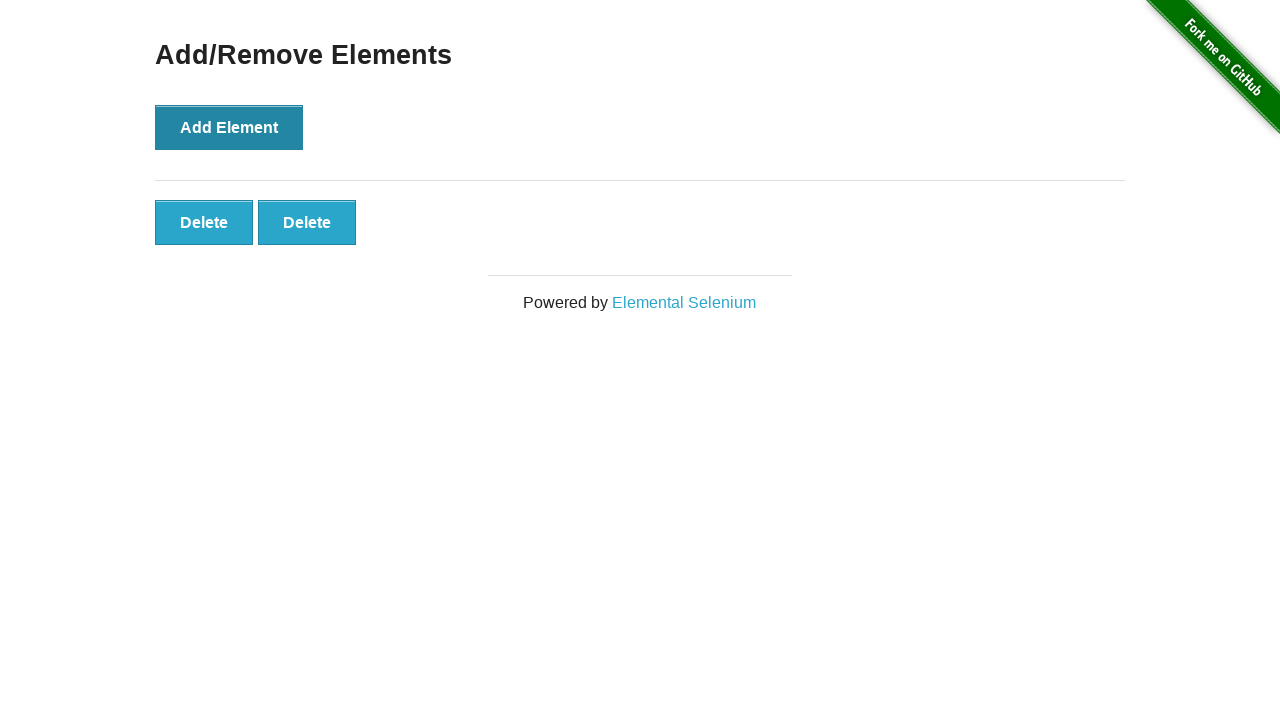

Clicked Add Element button (3/5) at (229, 127) on button:has-text('Add Element')
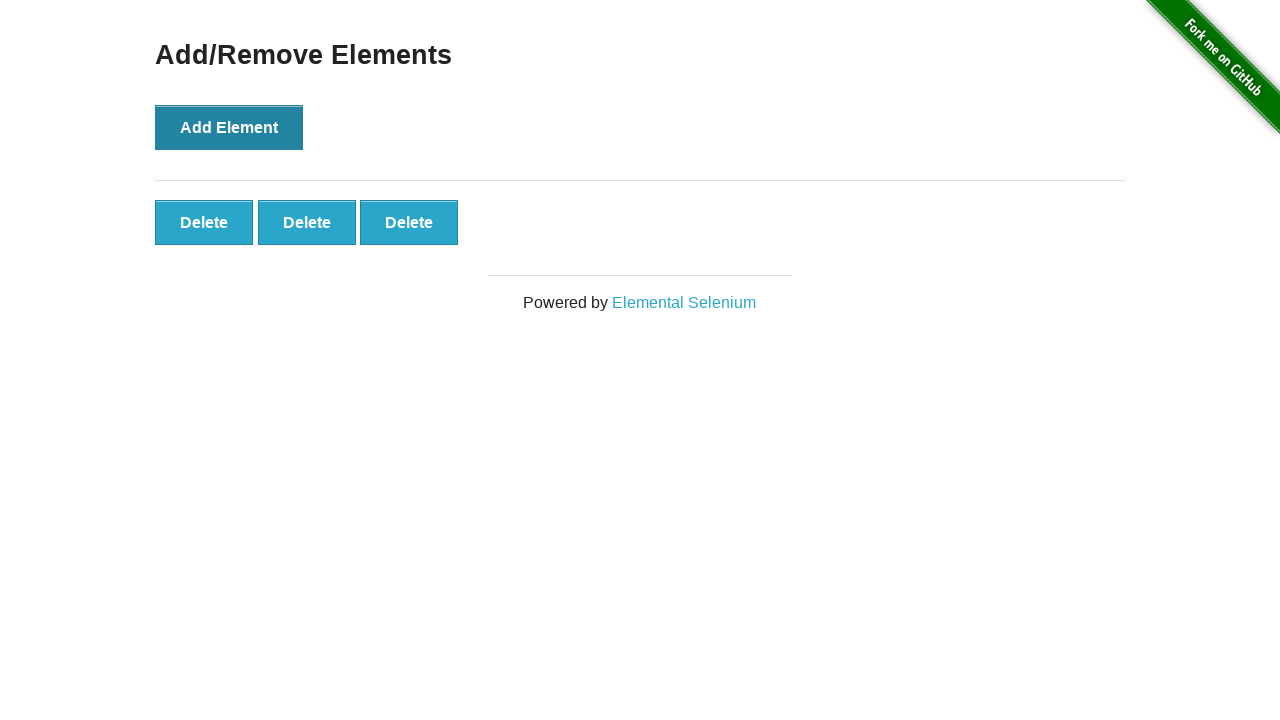

Clicked Add Element button (4/5) at (229, 127) on button:has-text('Add Element')
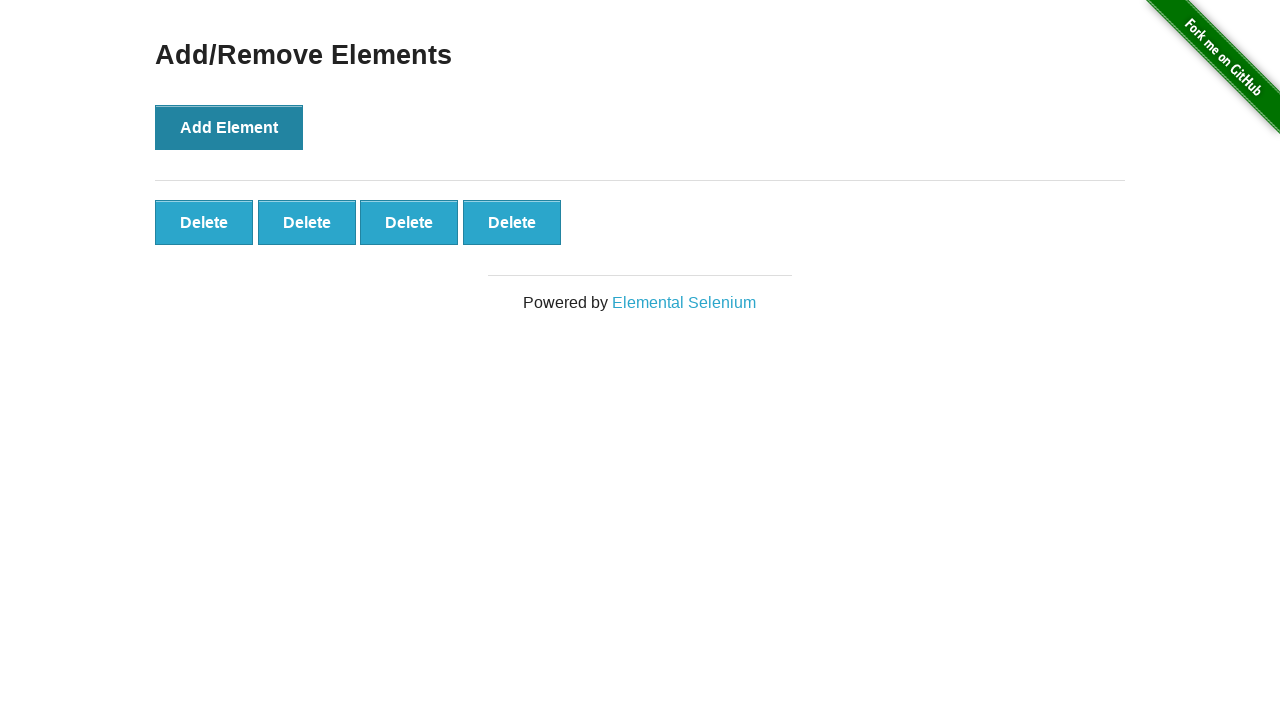

Clicked Add Element button (5/5) at (229, 127) on button:has-text('Add Element')
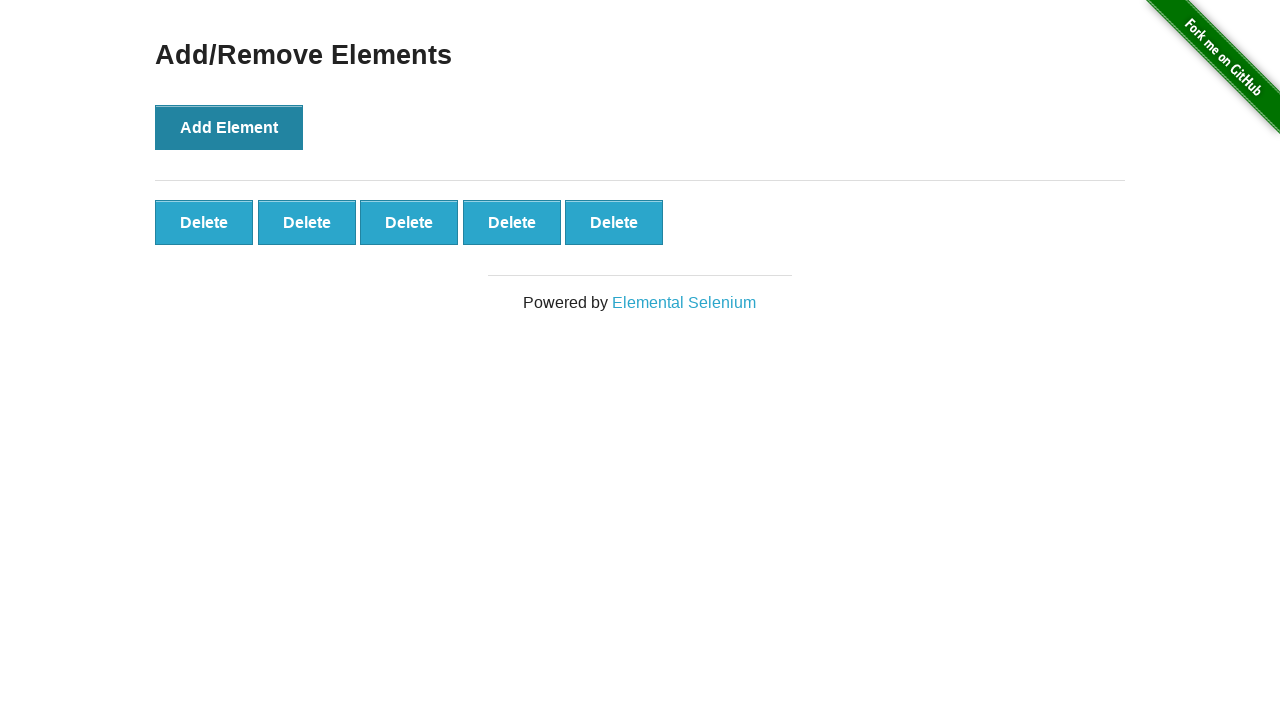

Verified 5 delete buttons were created
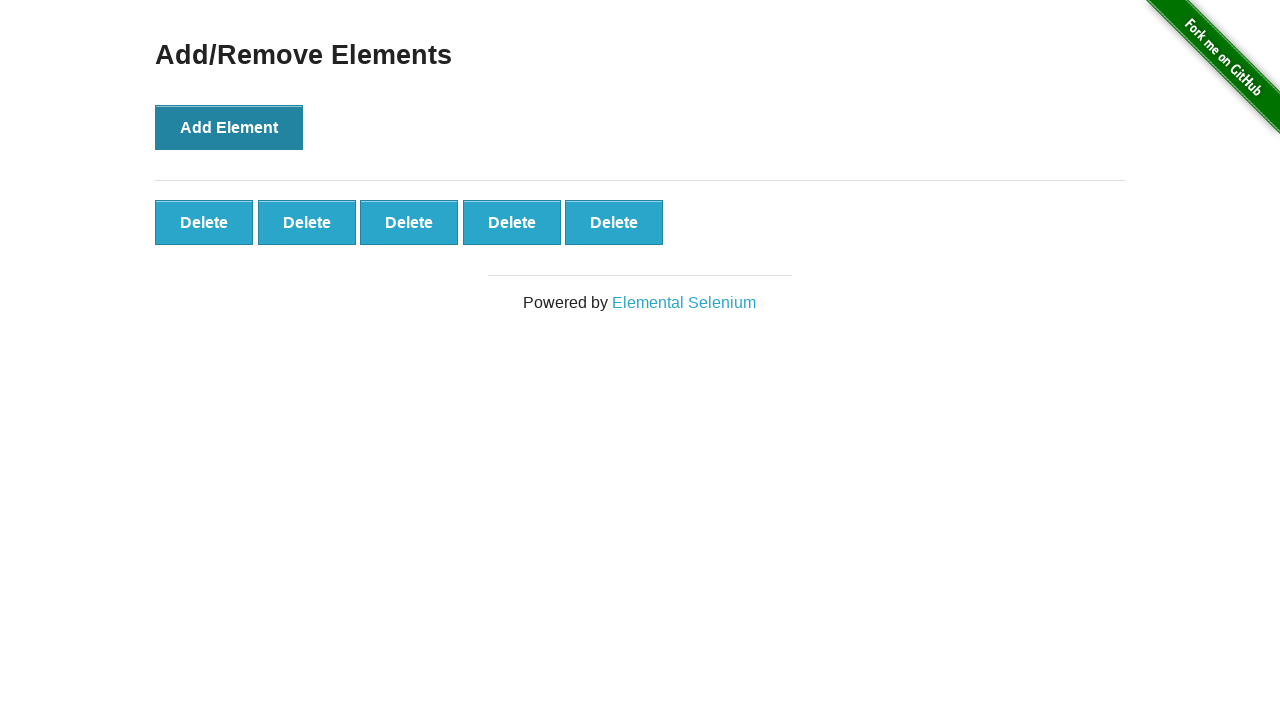

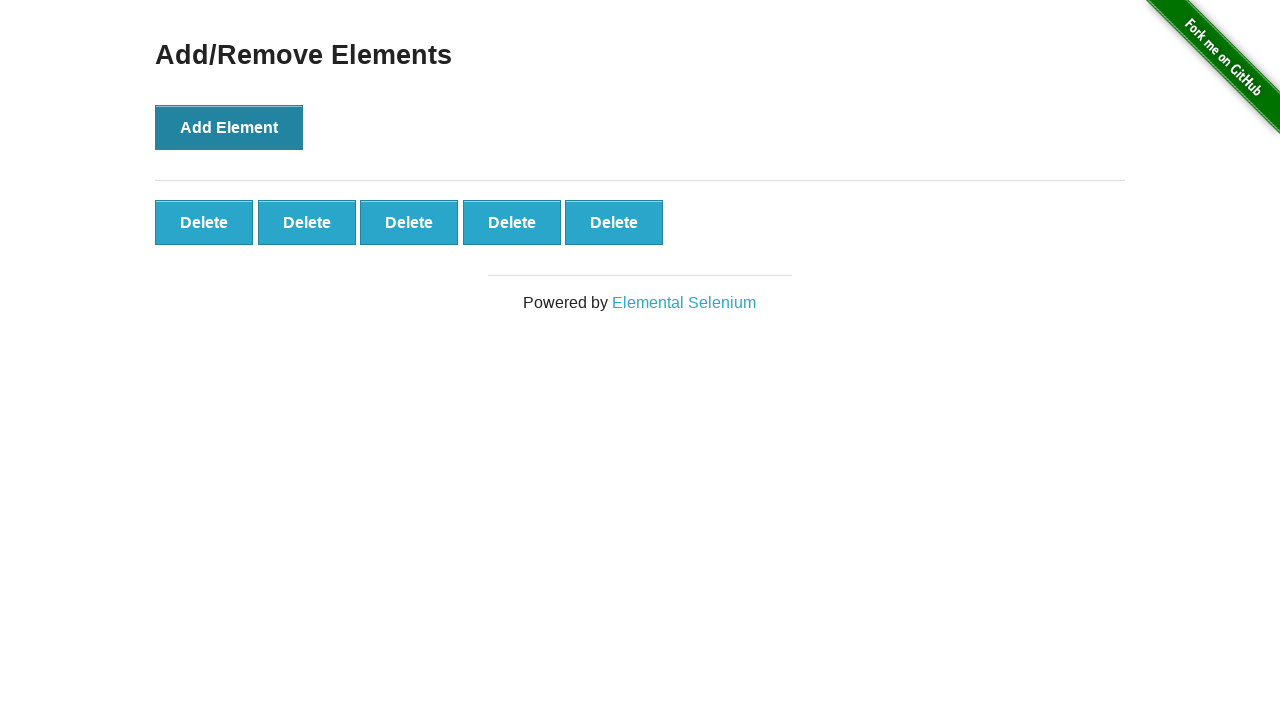